Tests text input validation by entering a single character and verifying the error message appears

Starting URL: https://www.qa-practice.com/elements/input/simple

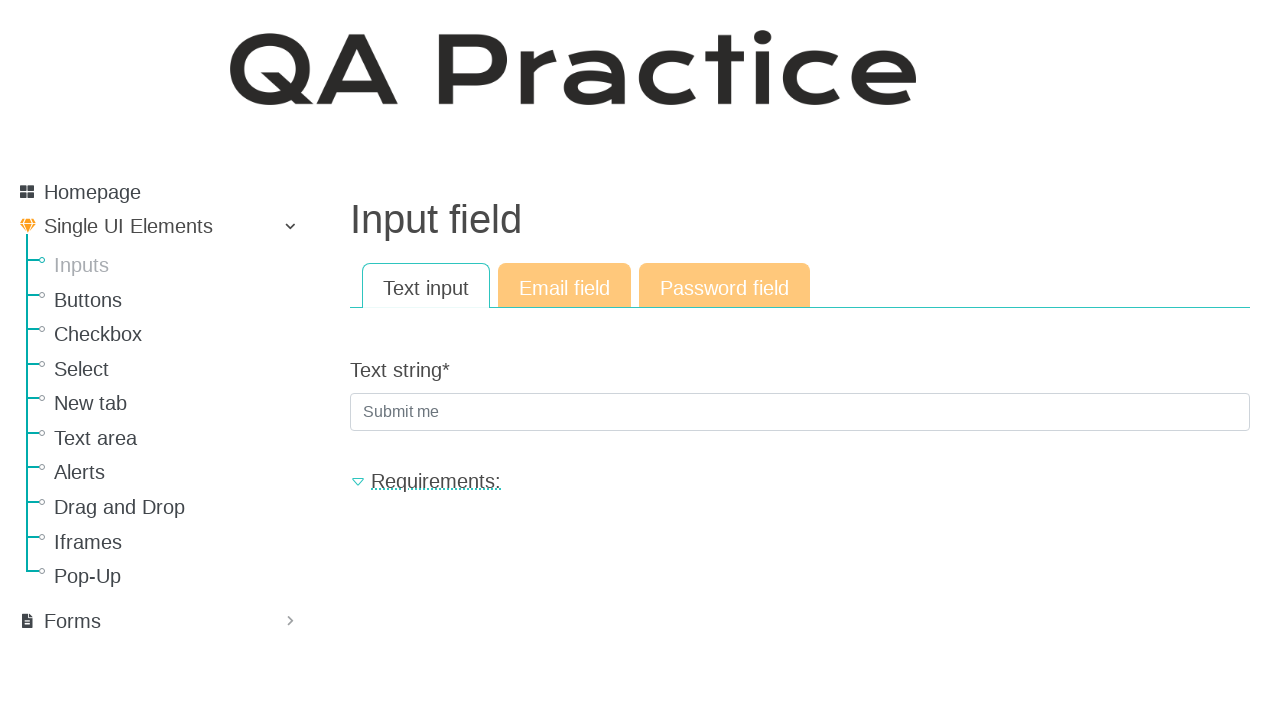

Filled text input field with single character 'a' on input[type='text']
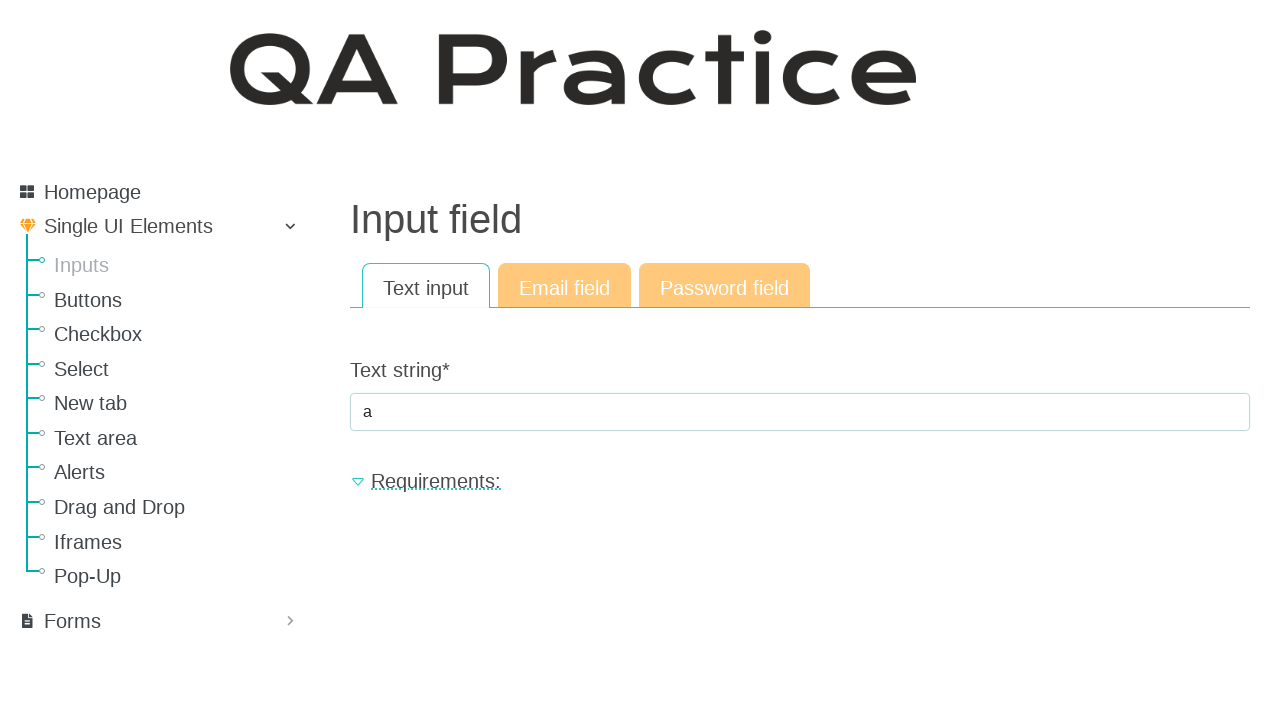

Pressed Enter to submit the form on input[type='text']
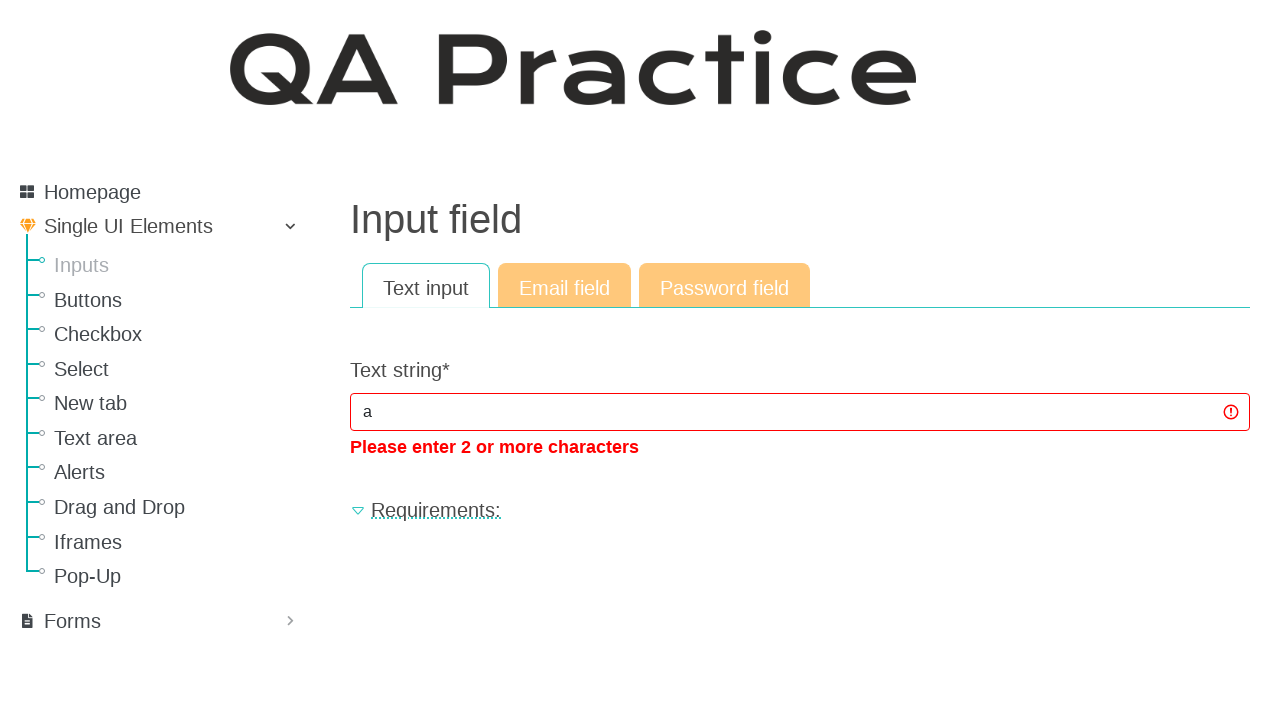

Error message 'Please enter 2 or more characters' appeared
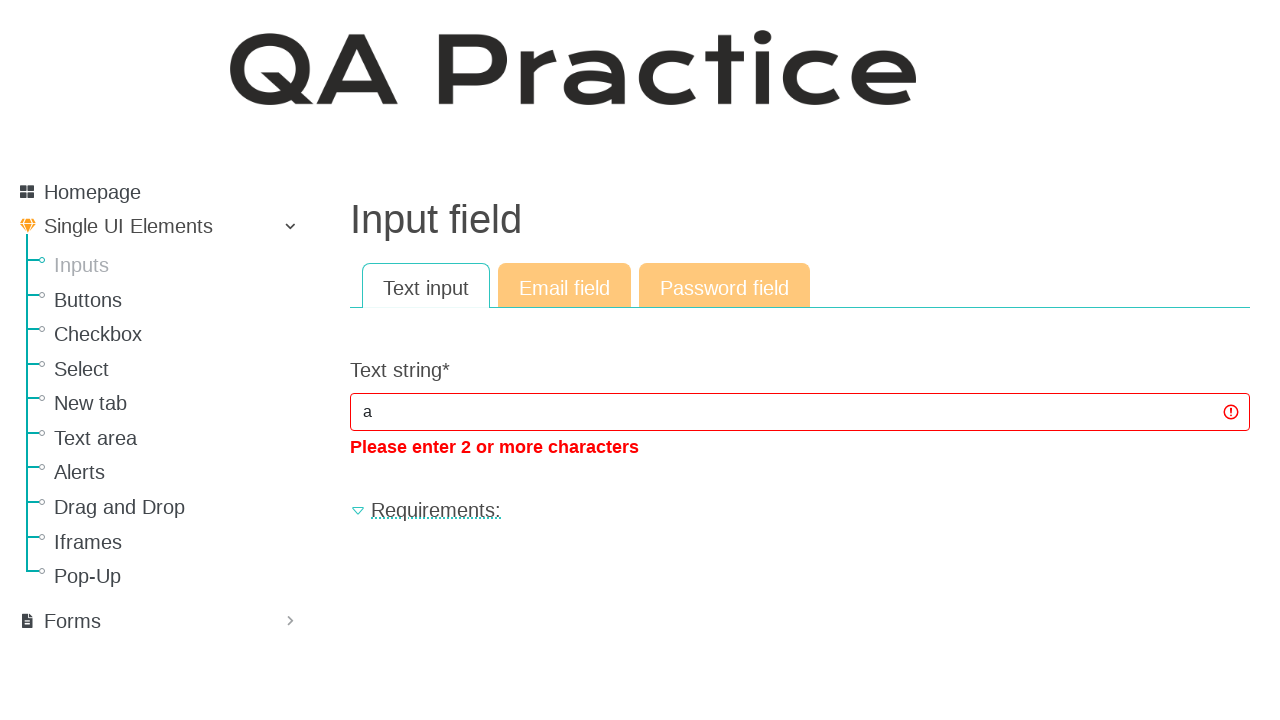

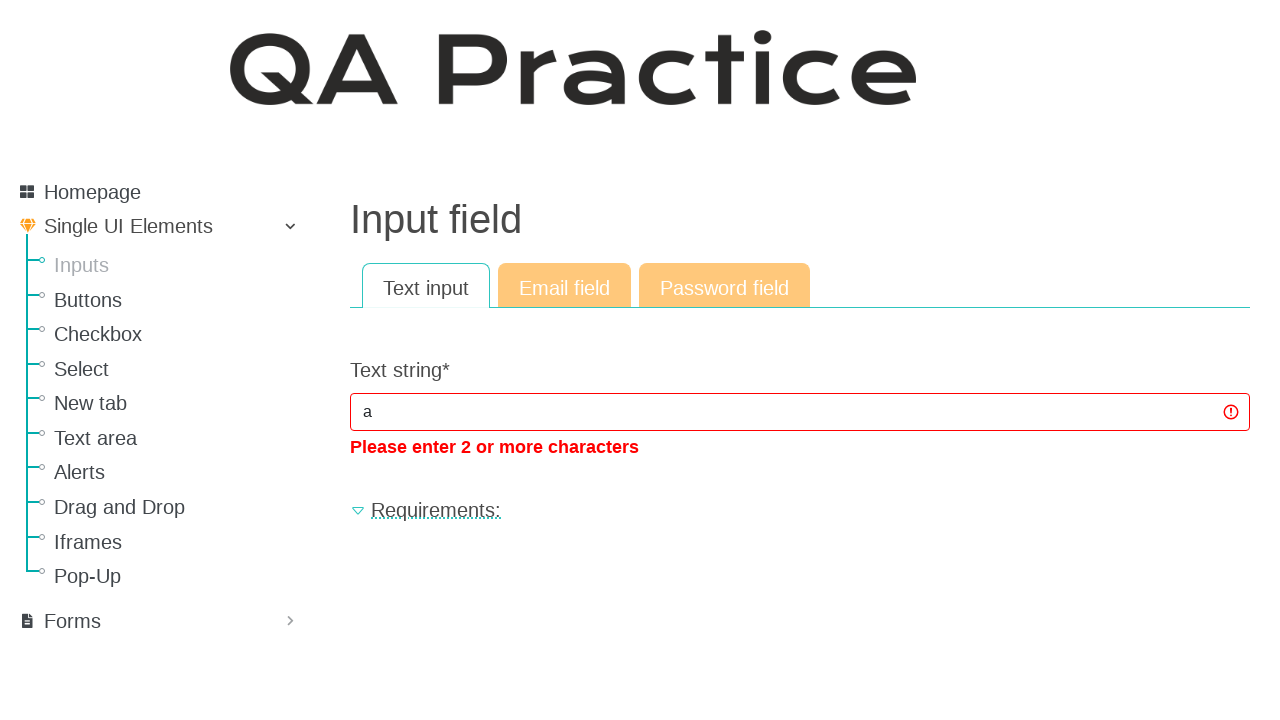